Navigates to the Gauge website and clicks on the Get Started button to verify navigation to the documentation page

Starting URL: https://gauge.org

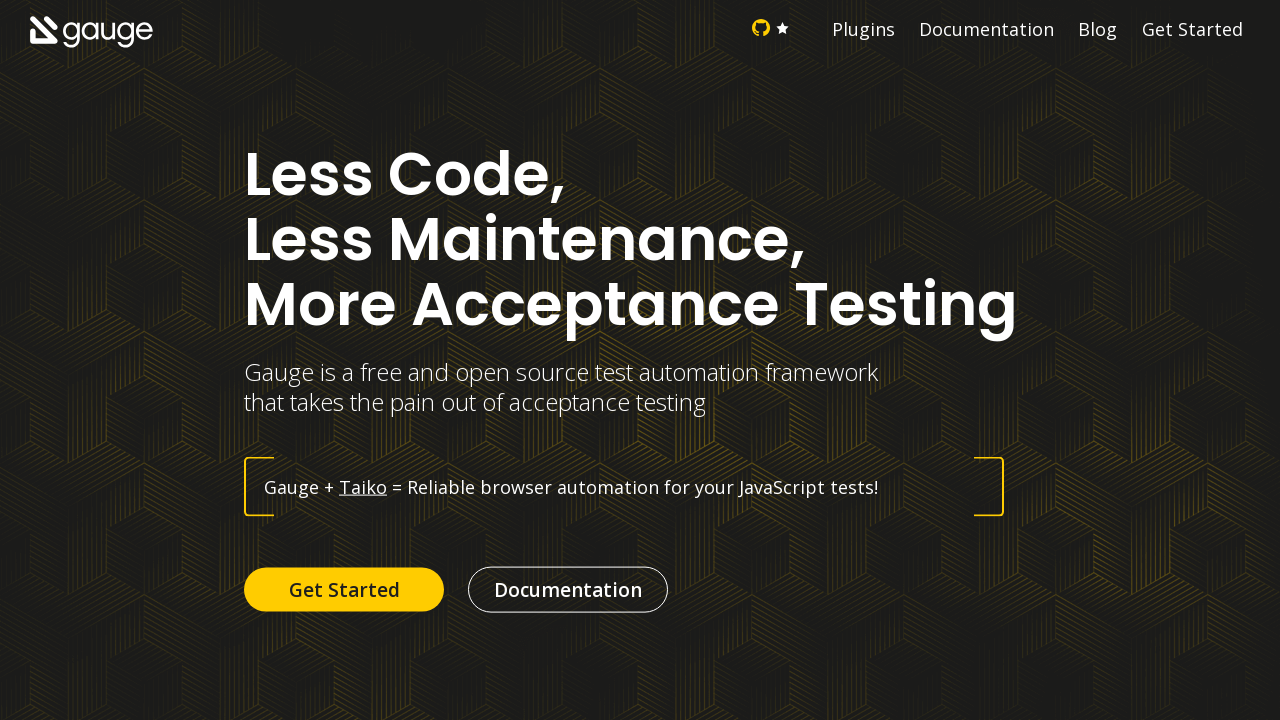

Gauge website loaded and DOM content rendered
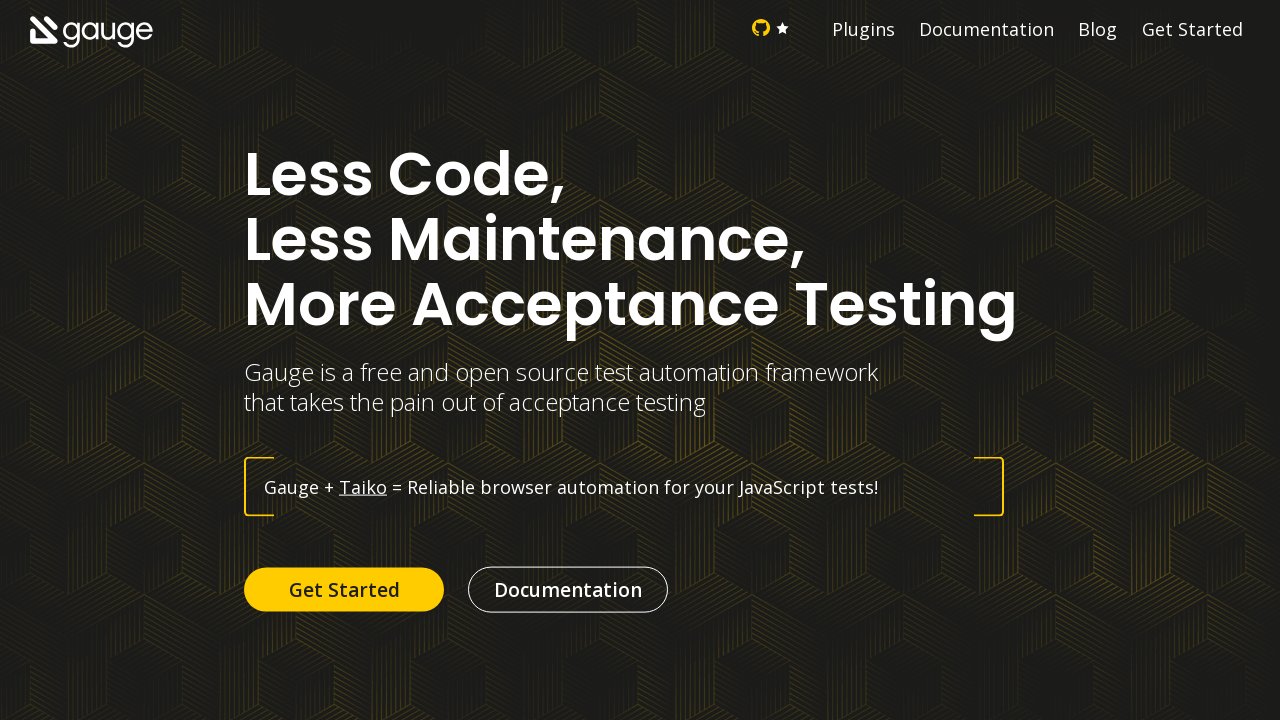

Clicked on the Get Started button to navigate to documentation at (1193, 29) on a:has-text('Get Started')
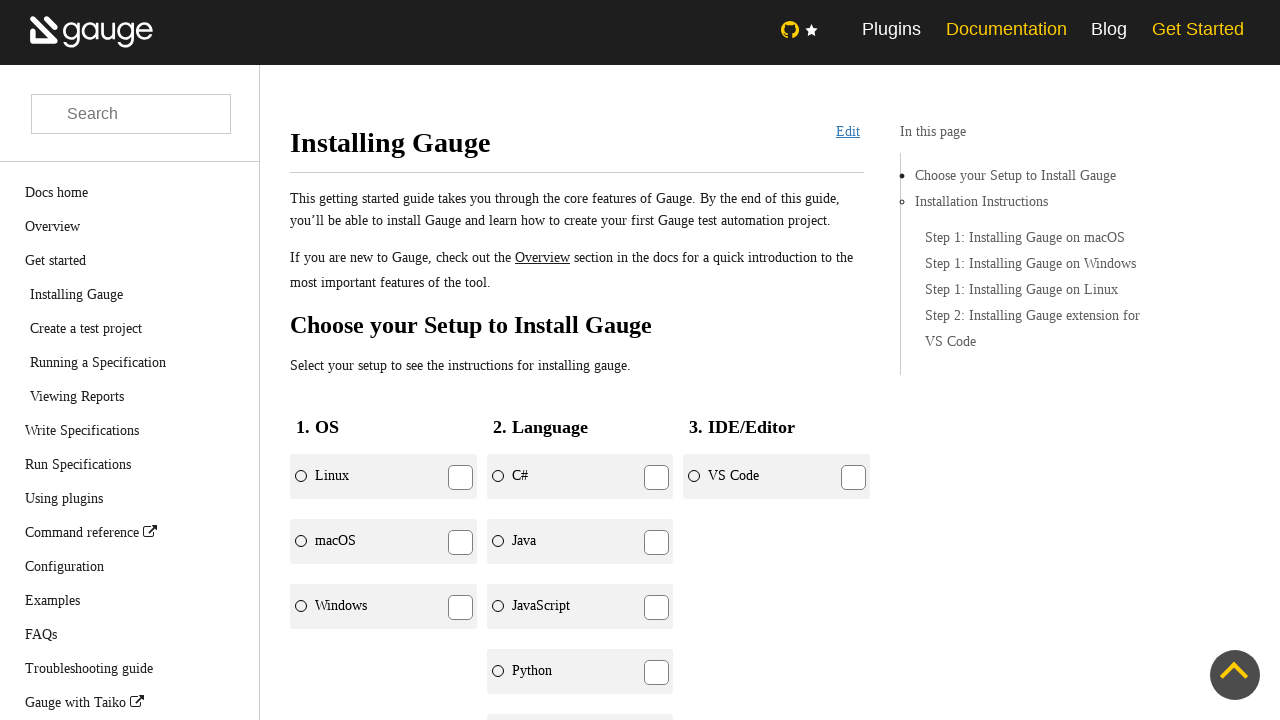

Documentation page loaded and DOM content rendered
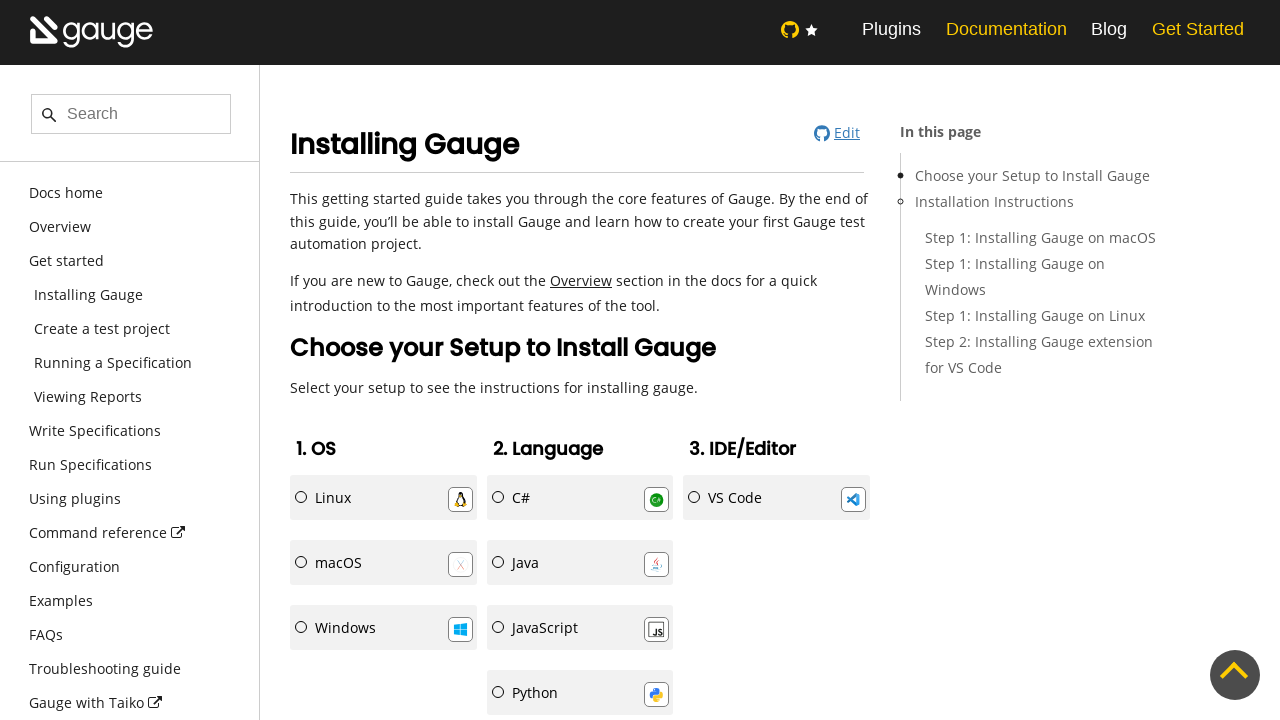

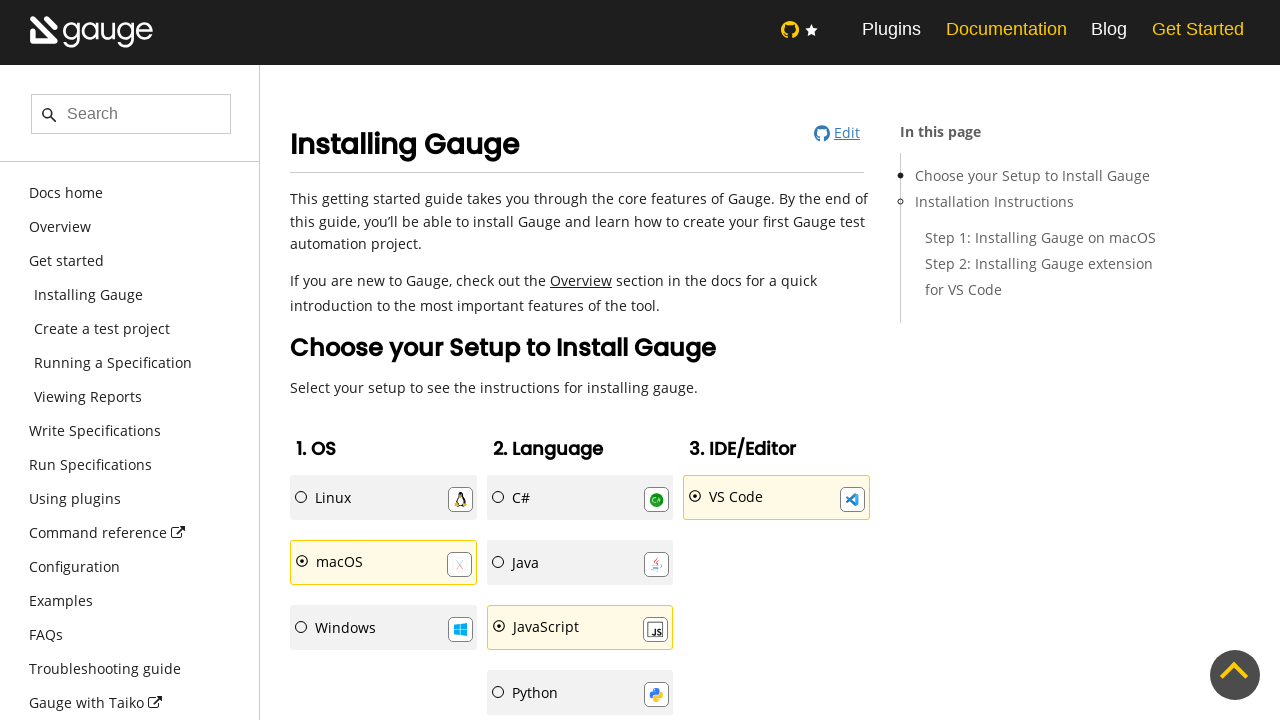